Navigates to OpenCart registration page and attempts to fill a form field (demonstrates locator usage on a registration form)

Starting URL: https://naveenautomationlabs.com/opencart/index.php?route=account/register

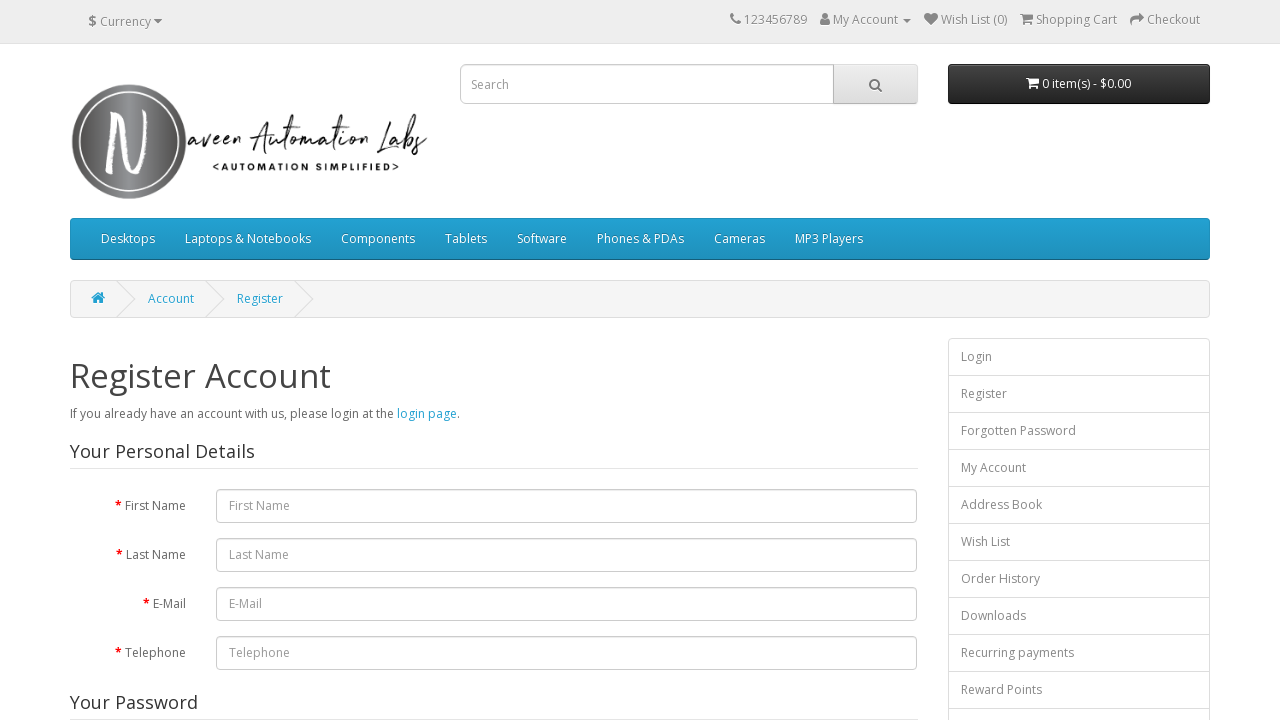

Navigated to OpenCart registration page
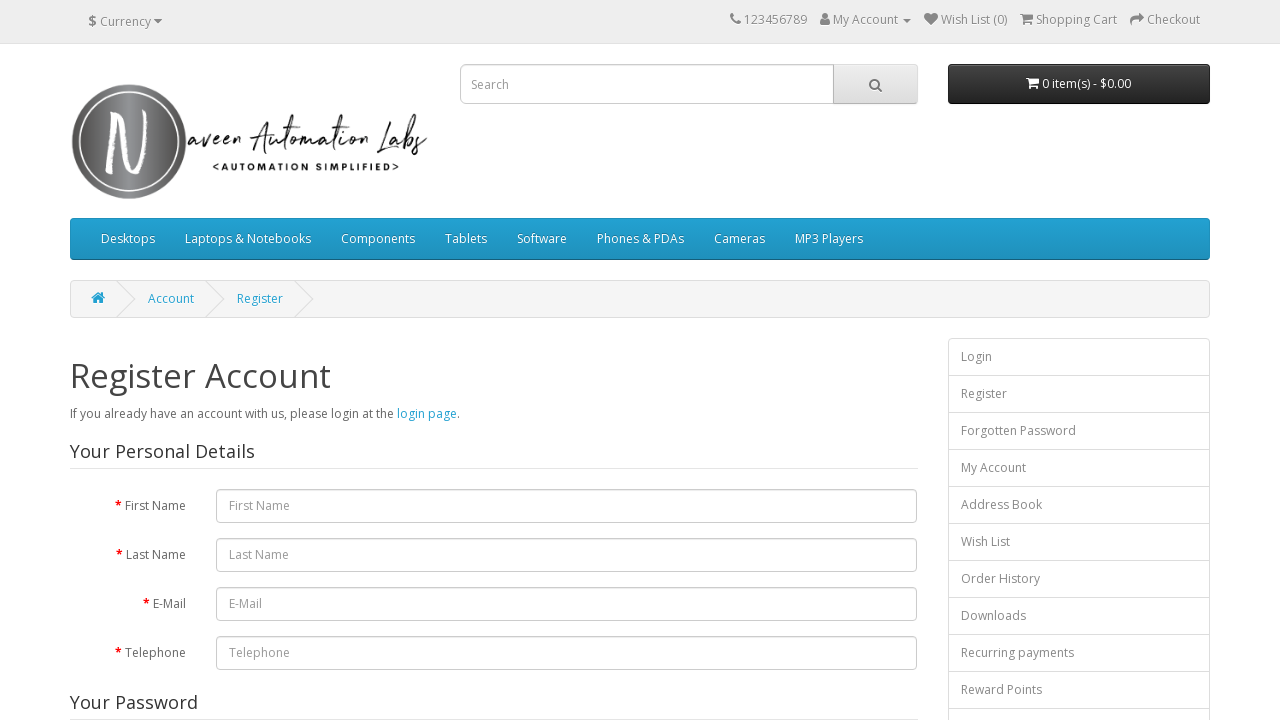

Filled first name field with 'Testing' on input#input-firstname
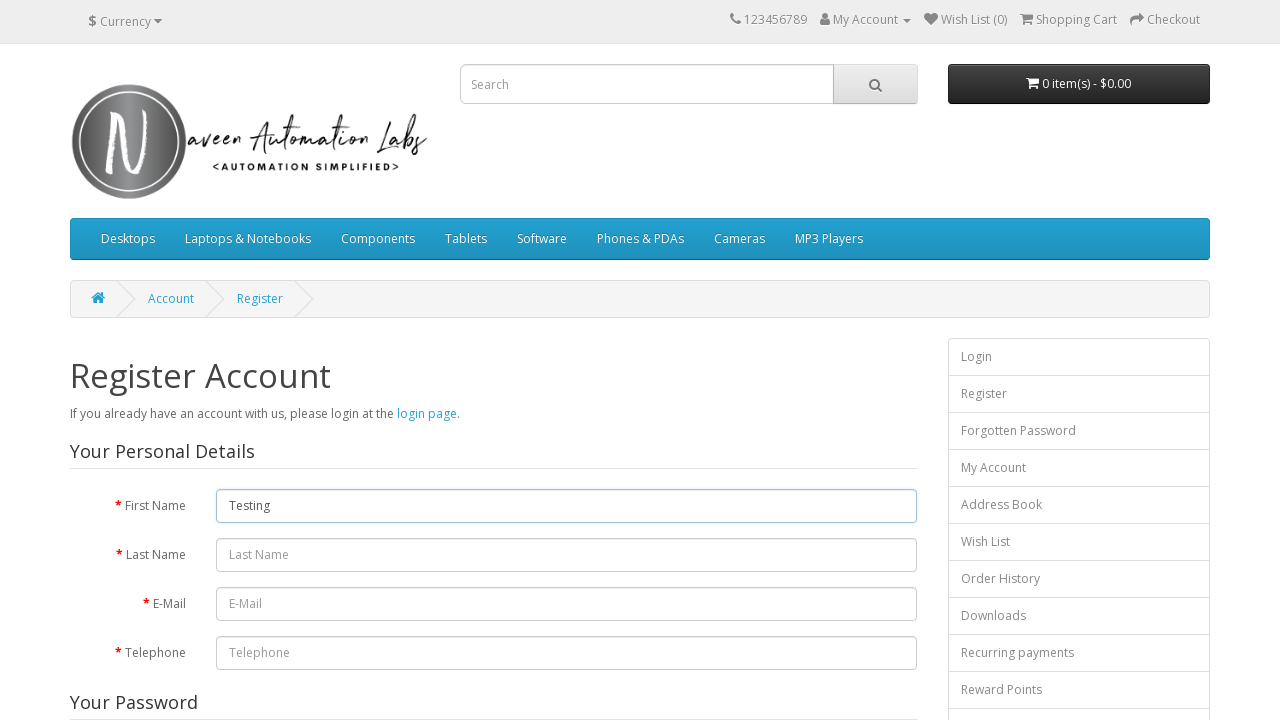

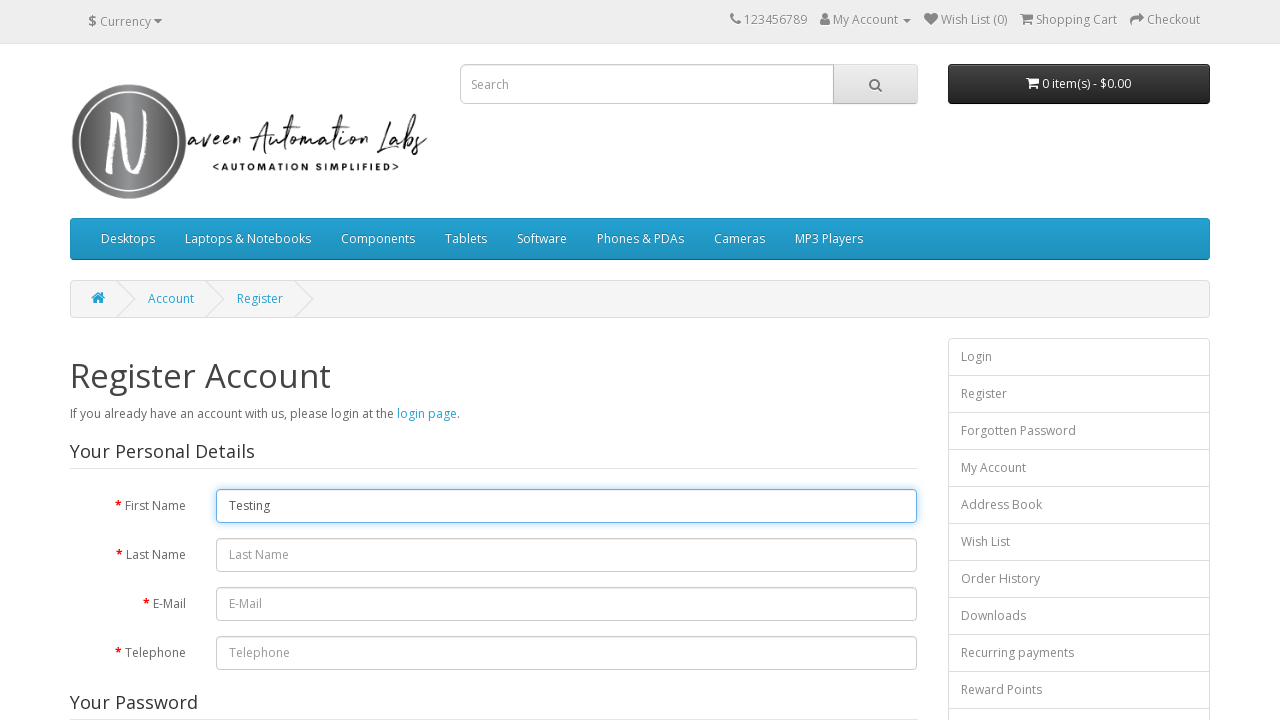